Tests the search functionality on VOA Learning English website by searching for "learning english" and verifying the first result title

Starting URL: https://learningenglish.voanews.com/p/5610.html

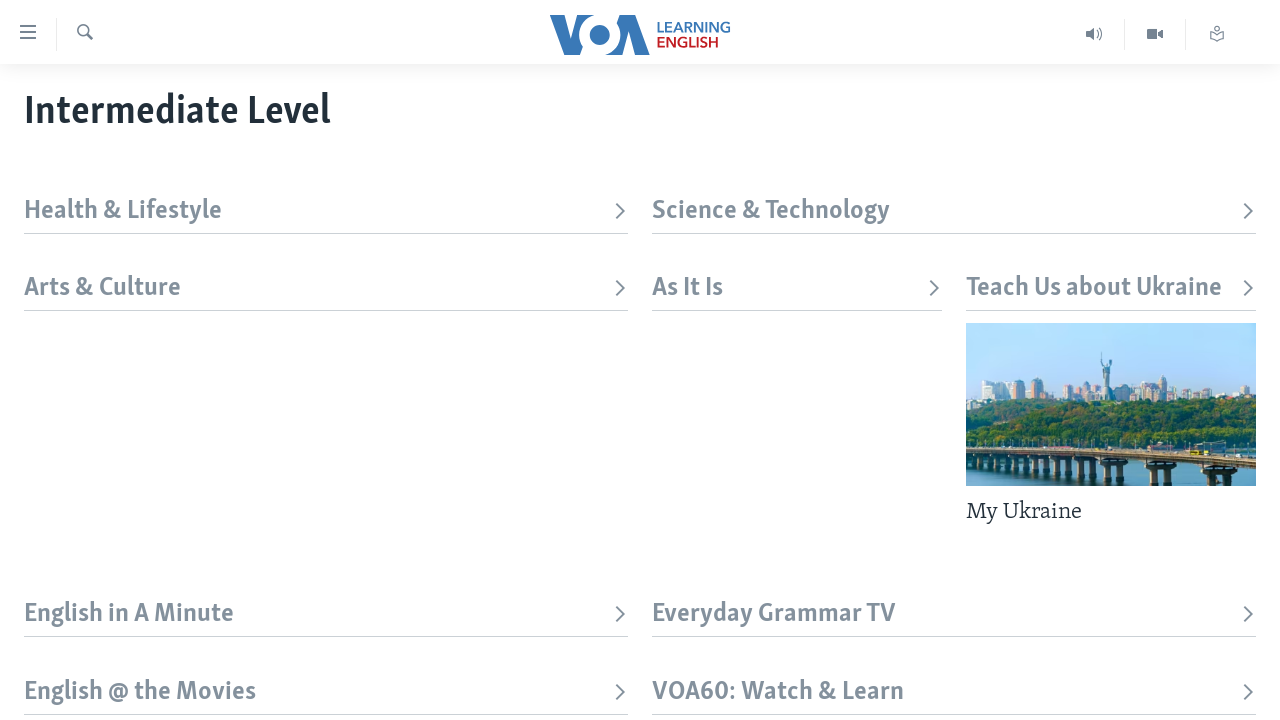

Clicked search trigger to open search field at (84, 34) on xpath=//div[@id='page']//label[contains(@class, 'top-srch-trigger')]
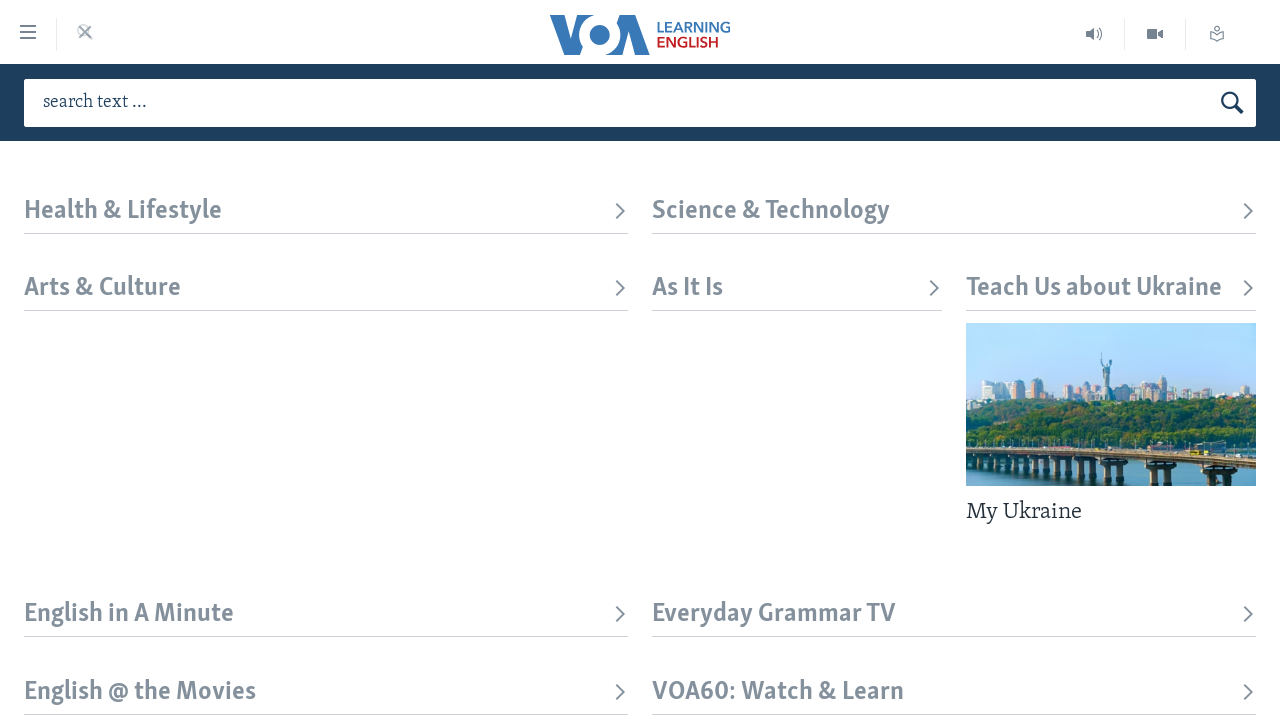

Filled search field with 'learning english' on #txtHeaderSearch
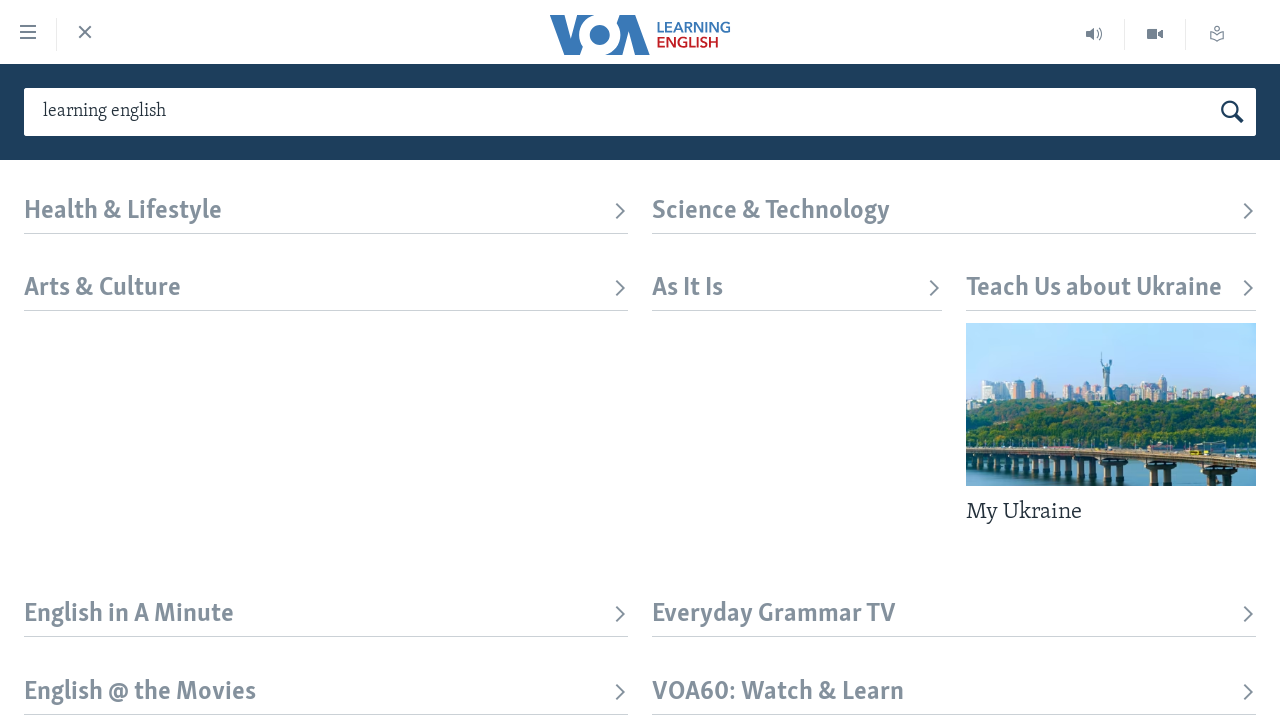

Clicked search button to submit search at (1232, 112) on button
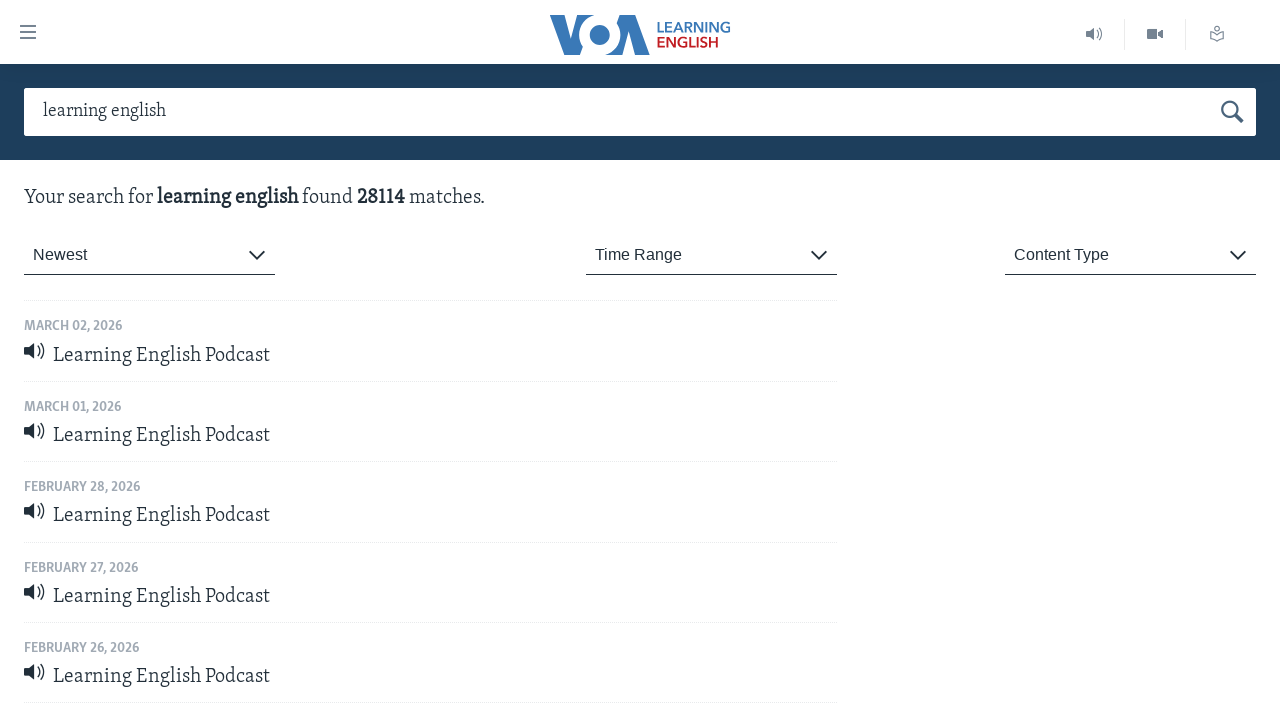

First search result title loaded and visible
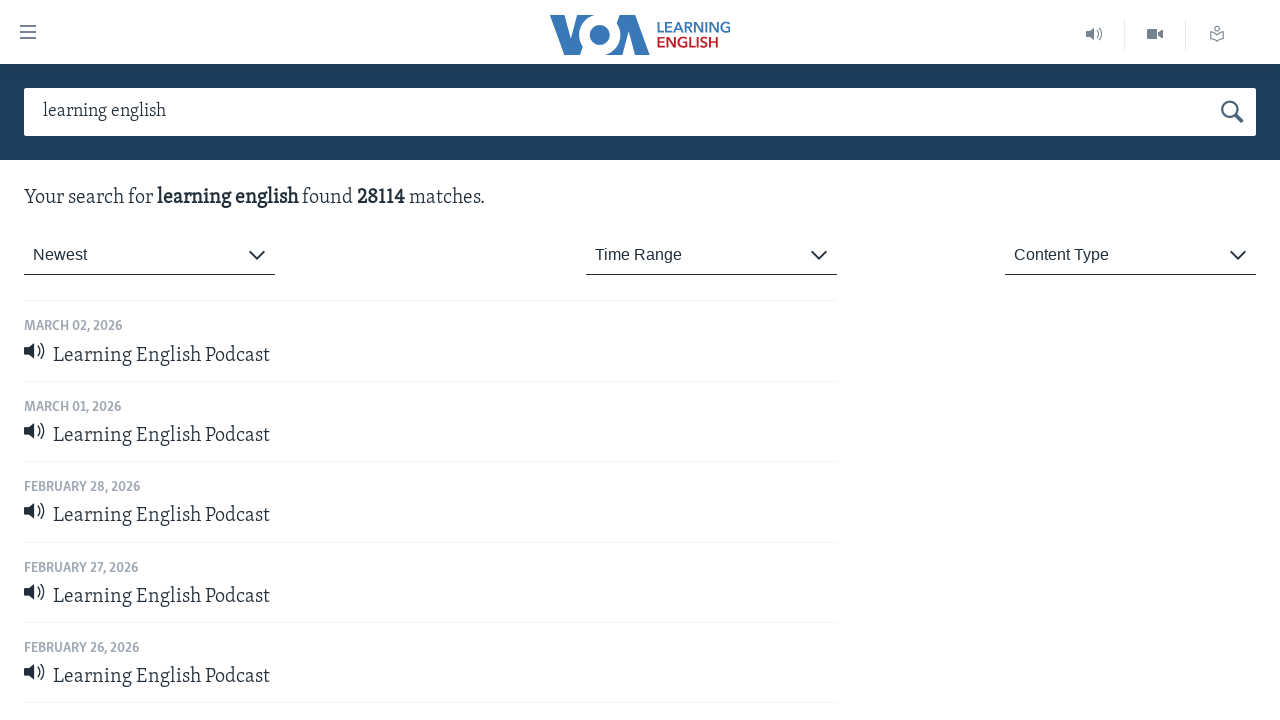

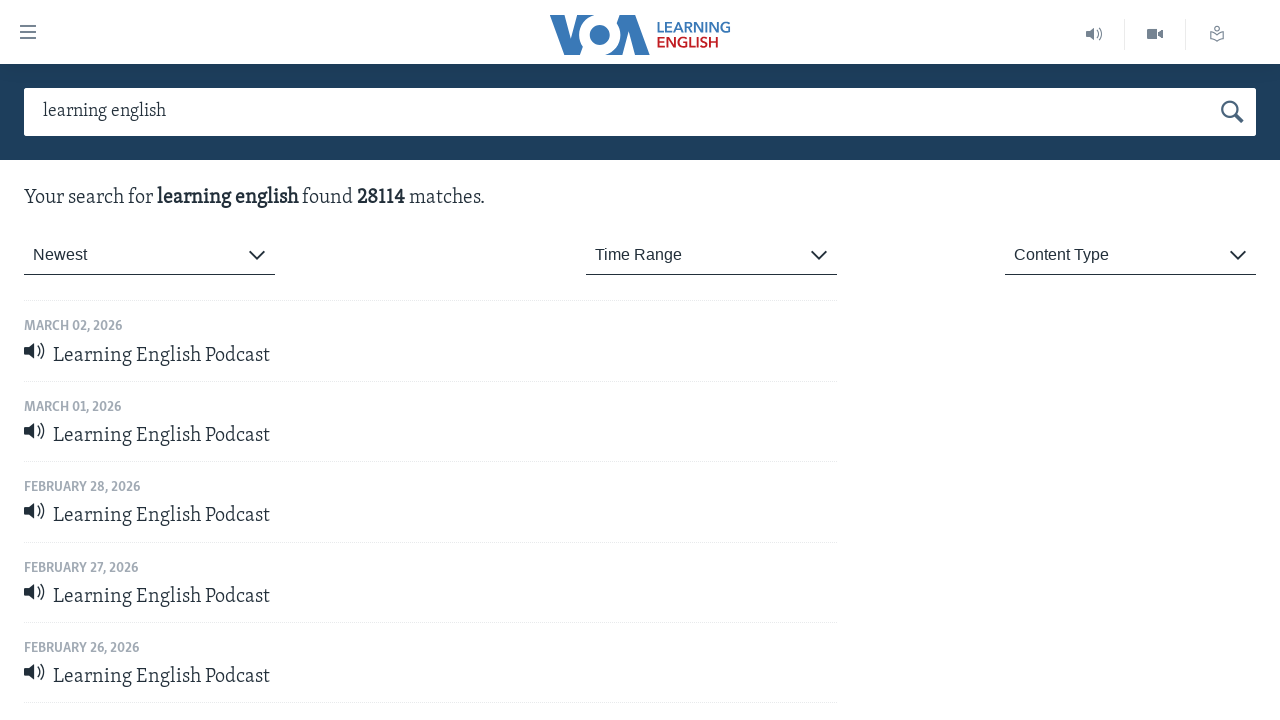